Tests Disappearing Elements page by clicking About link and verifying it disappears

Starting URL: https://the-internet.herokuapp.com

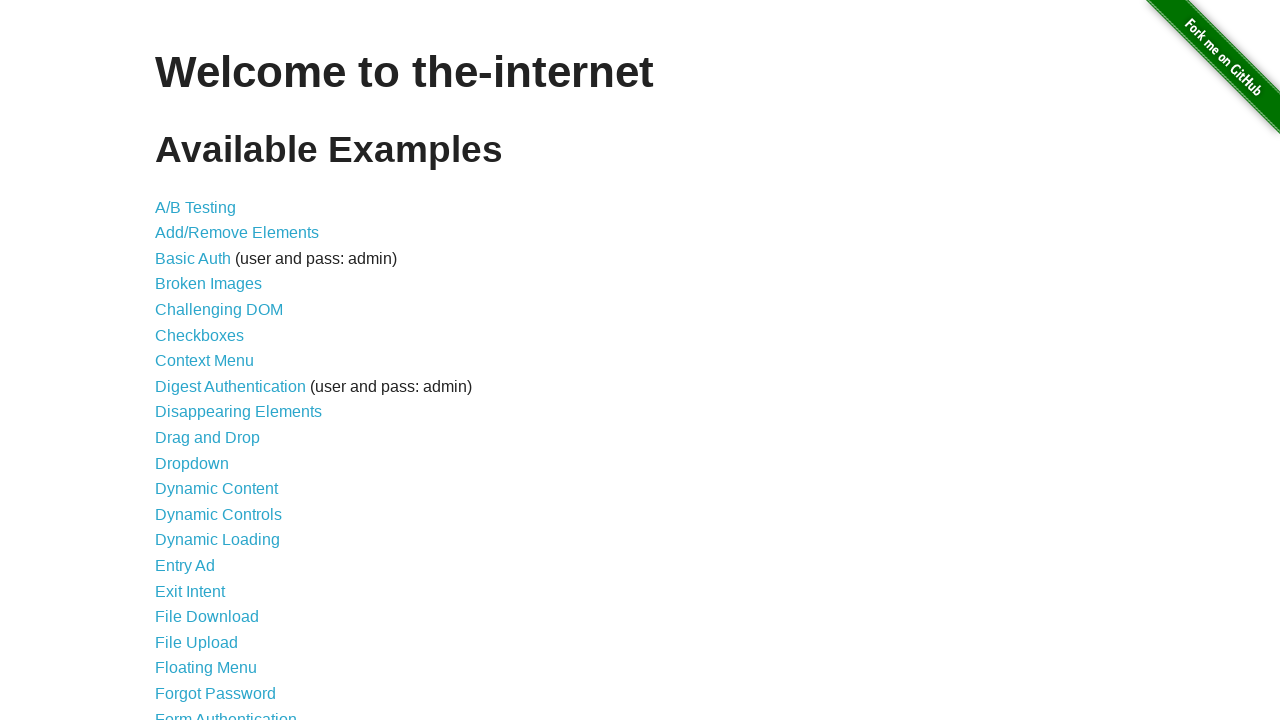

Clicked on Disappearing Elements link at (238, 412) on text=Disappearing Elements
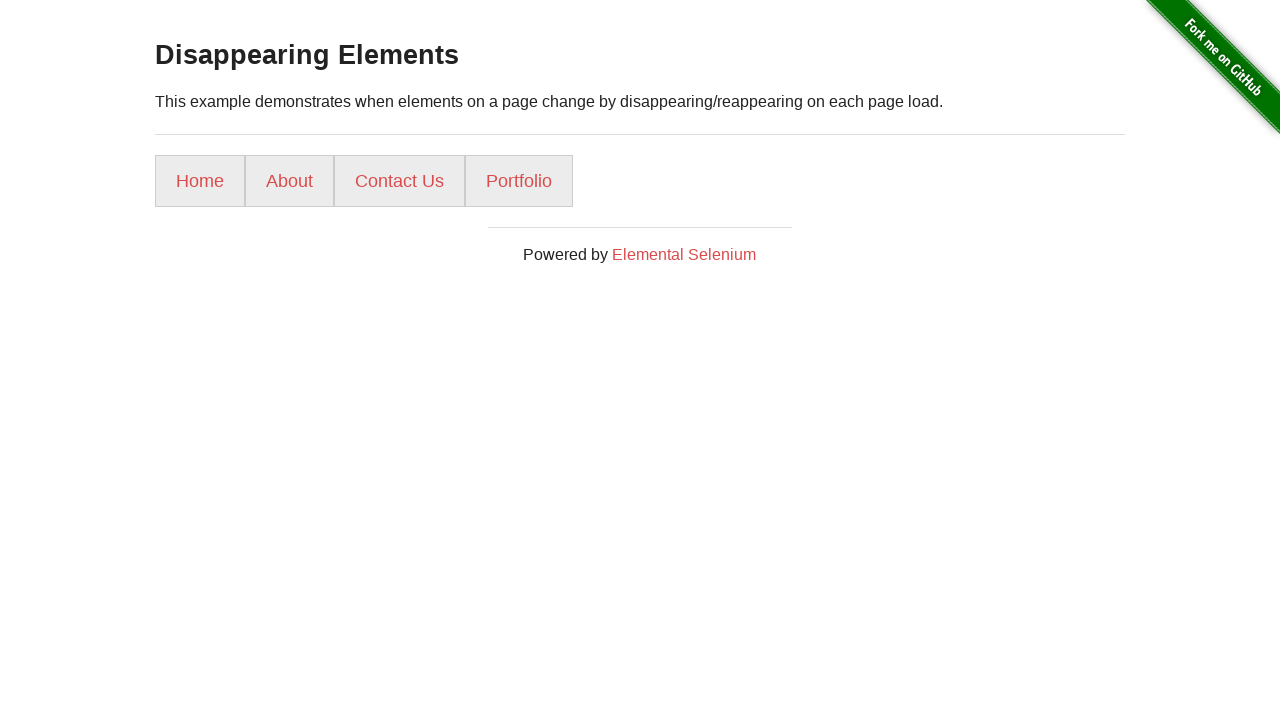

Disappearing Elements page loaded
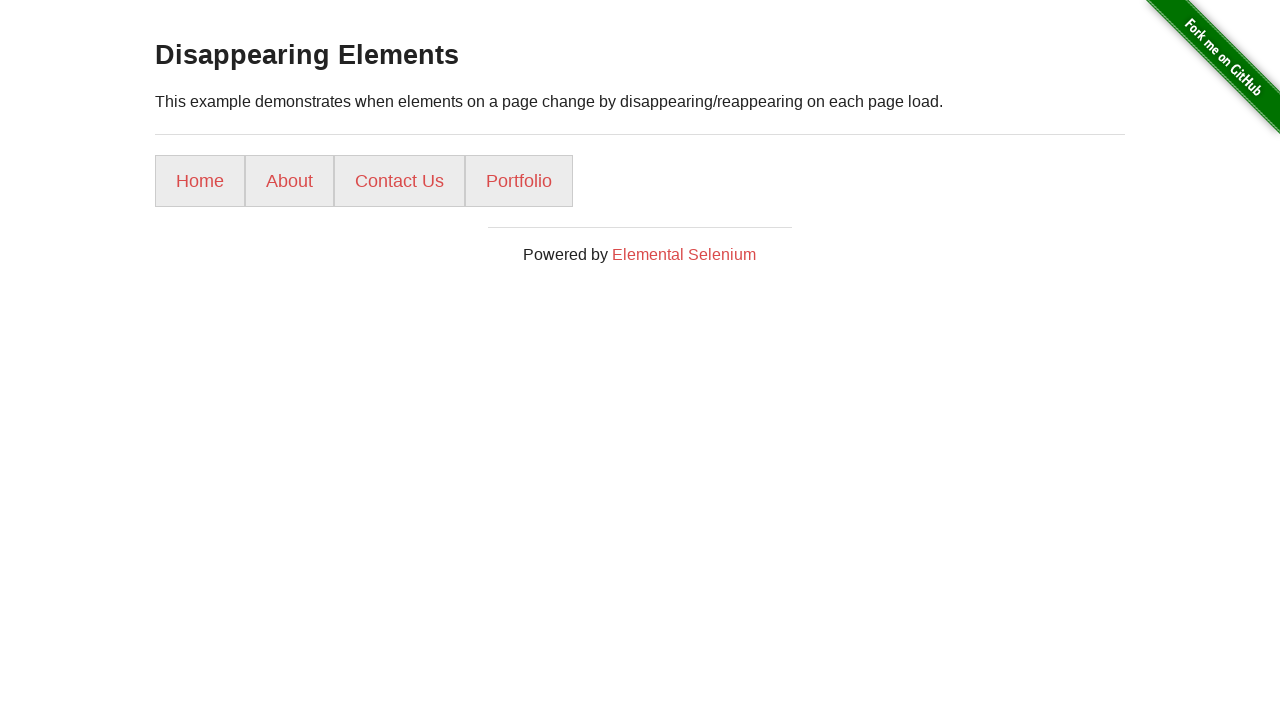

Clicked on About link at (290, 181) on text=About
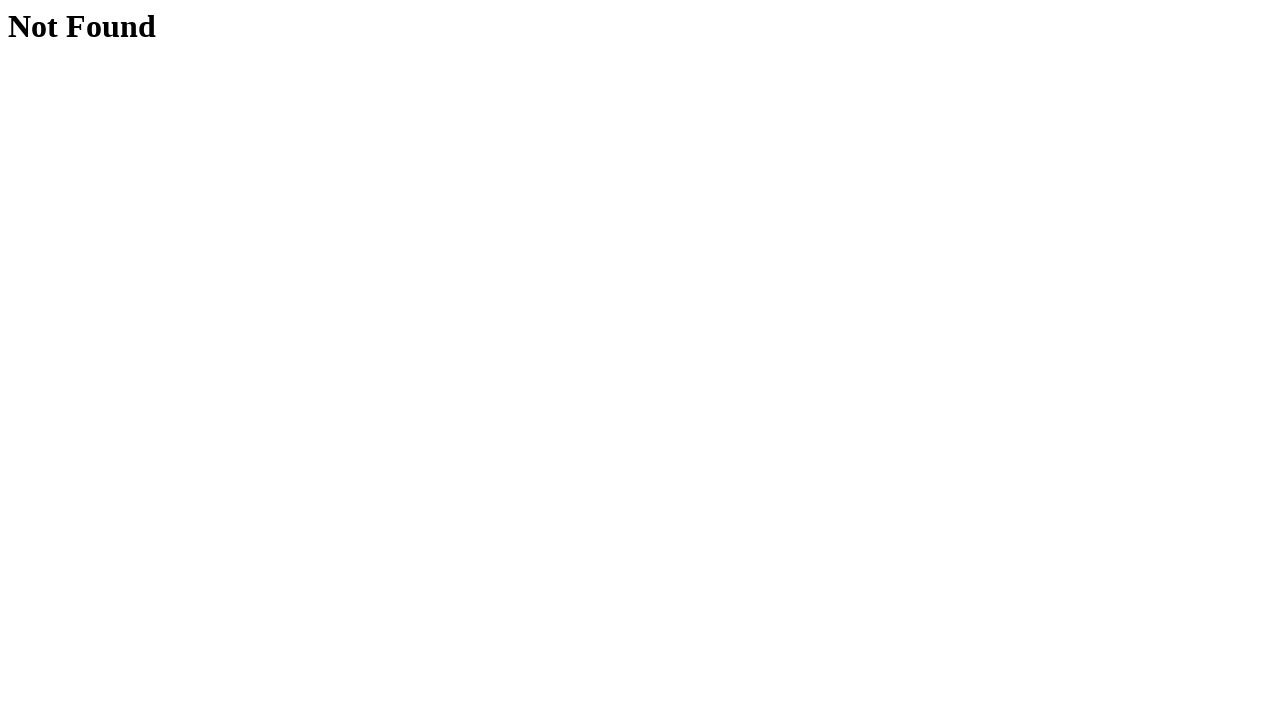

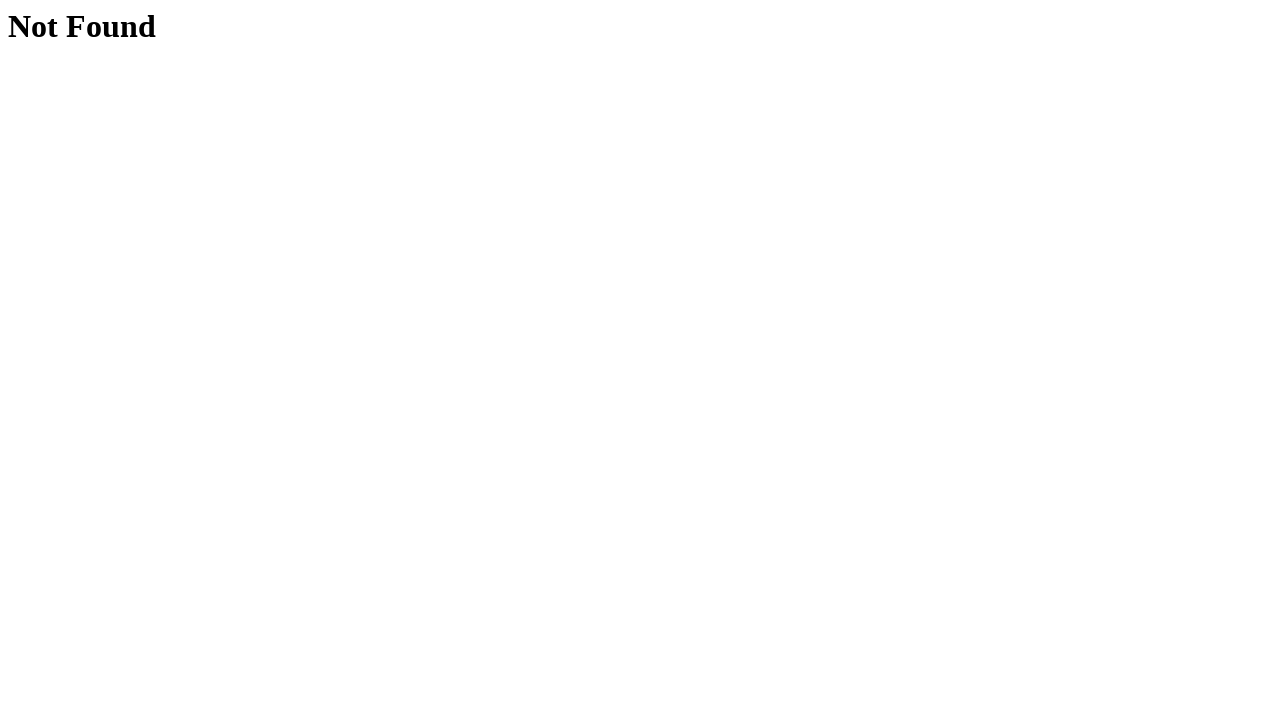